Tests dynamic content loading by clicking a start button and waiting for the "Hello World!" text to appear after loading completes

Starting URL: https://the-internet.herokuapp.com/dynamic_loading/2

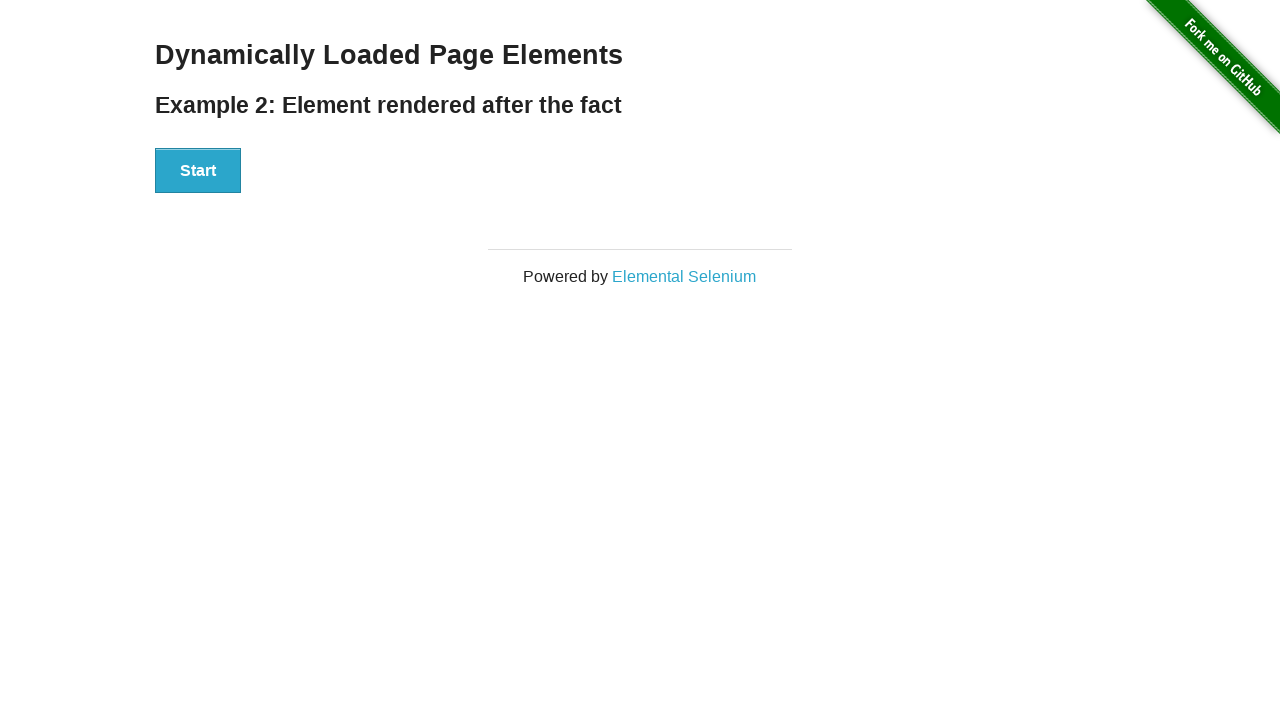

Clicked the start button to initiate dynamic content loading at (198, 171) on #start button
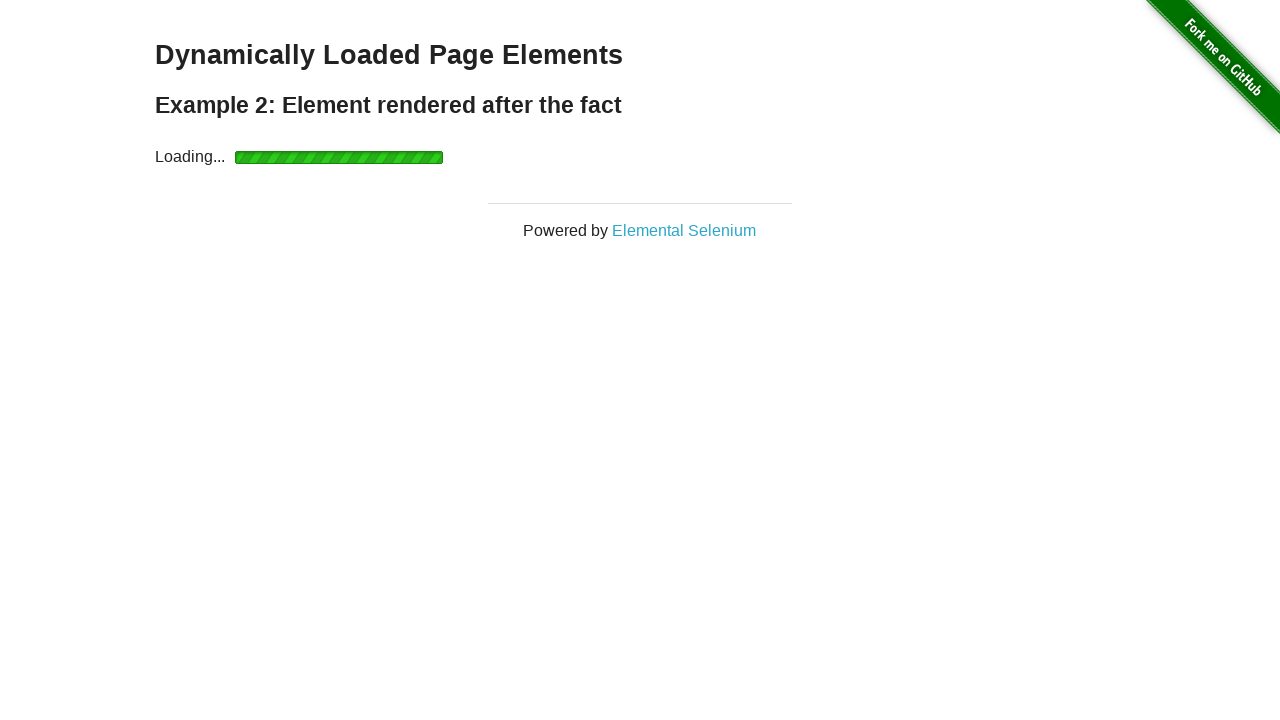

Waited for dynamic content to load and 'Hello World!' text to appear
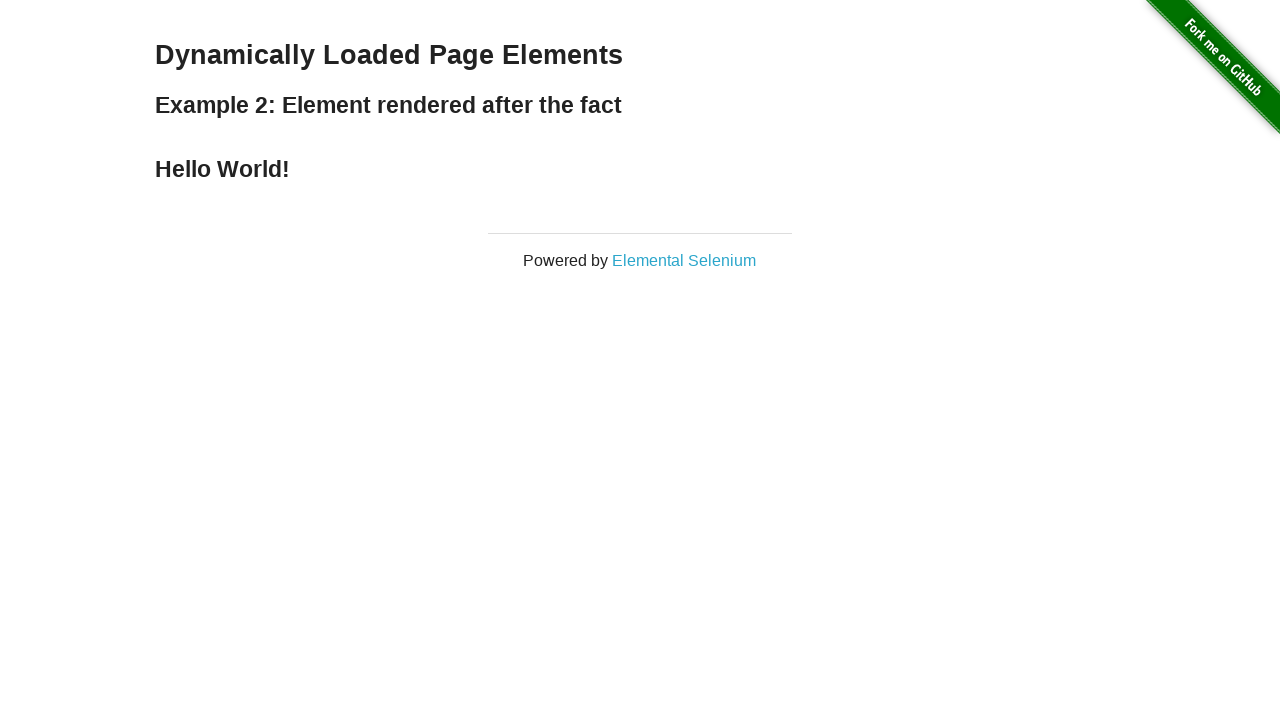

Located the finish element containing the loaded text
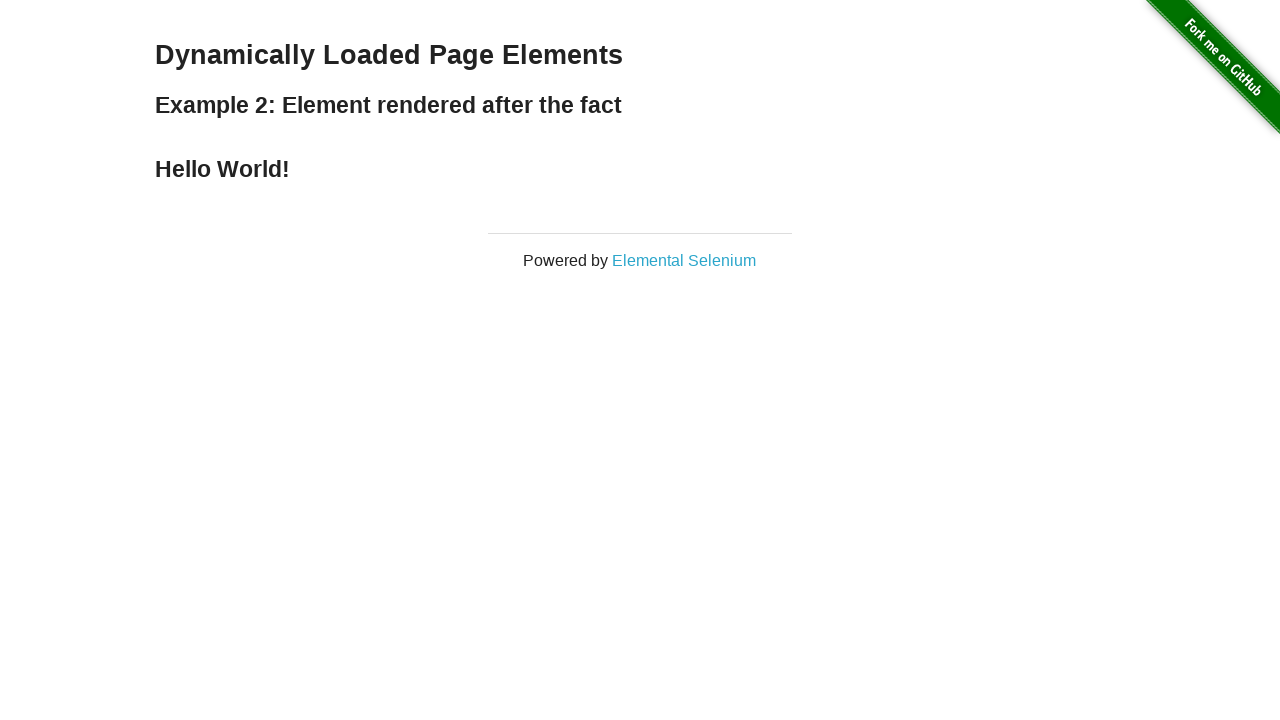

Verified that the text content is 'Hello World!' as expected
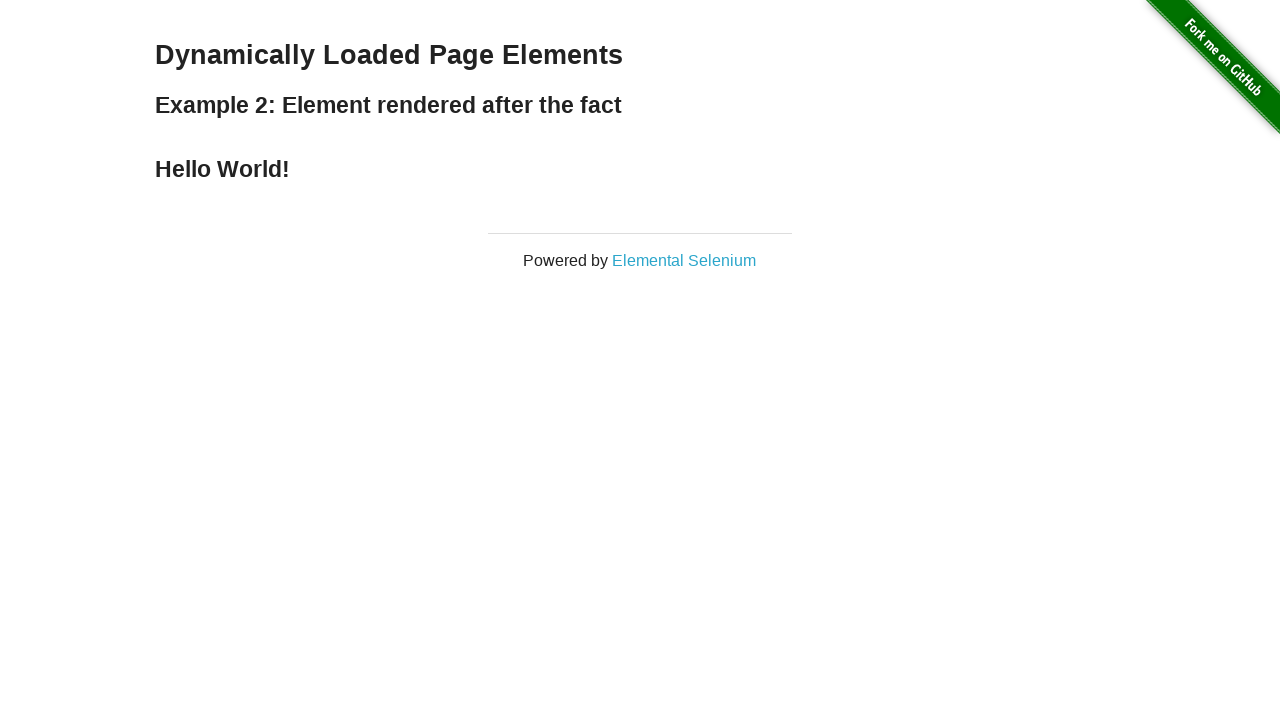

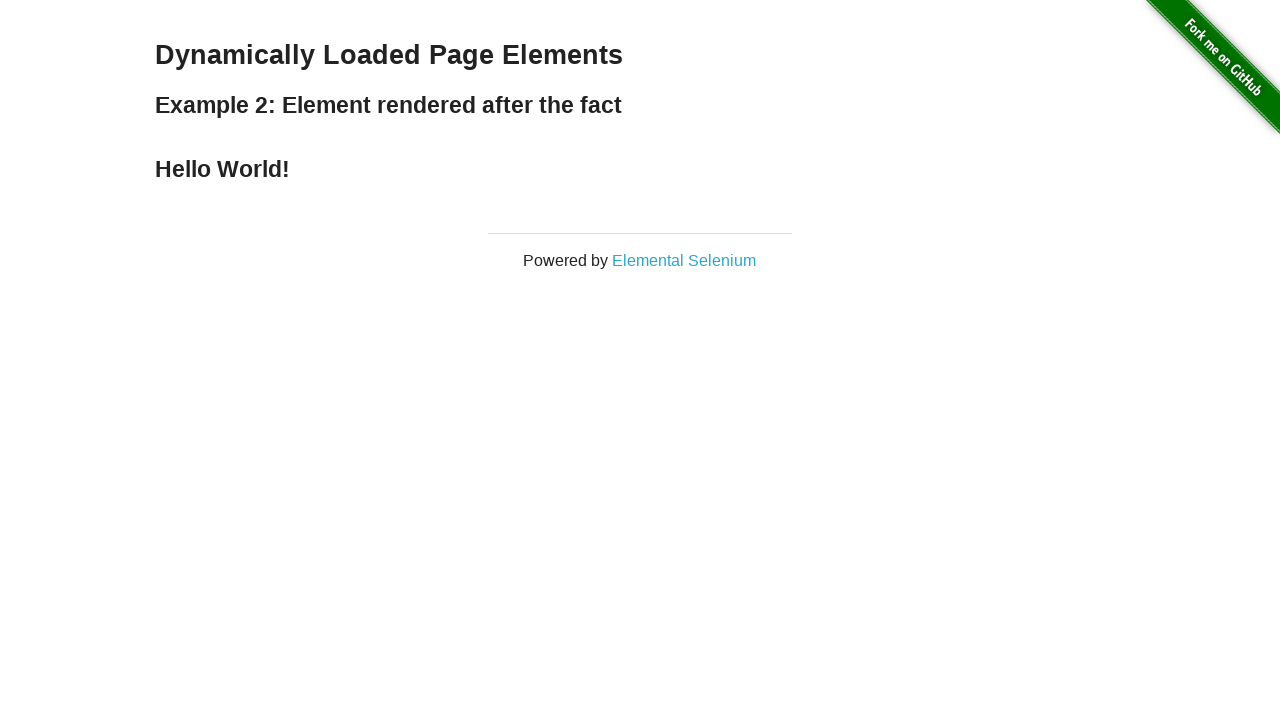